Tests a shipment tracking form by entering a user ID and retrieving shipment details

Starting URL: https://webapps.tekstac.com/Handling_Regular_Expression/

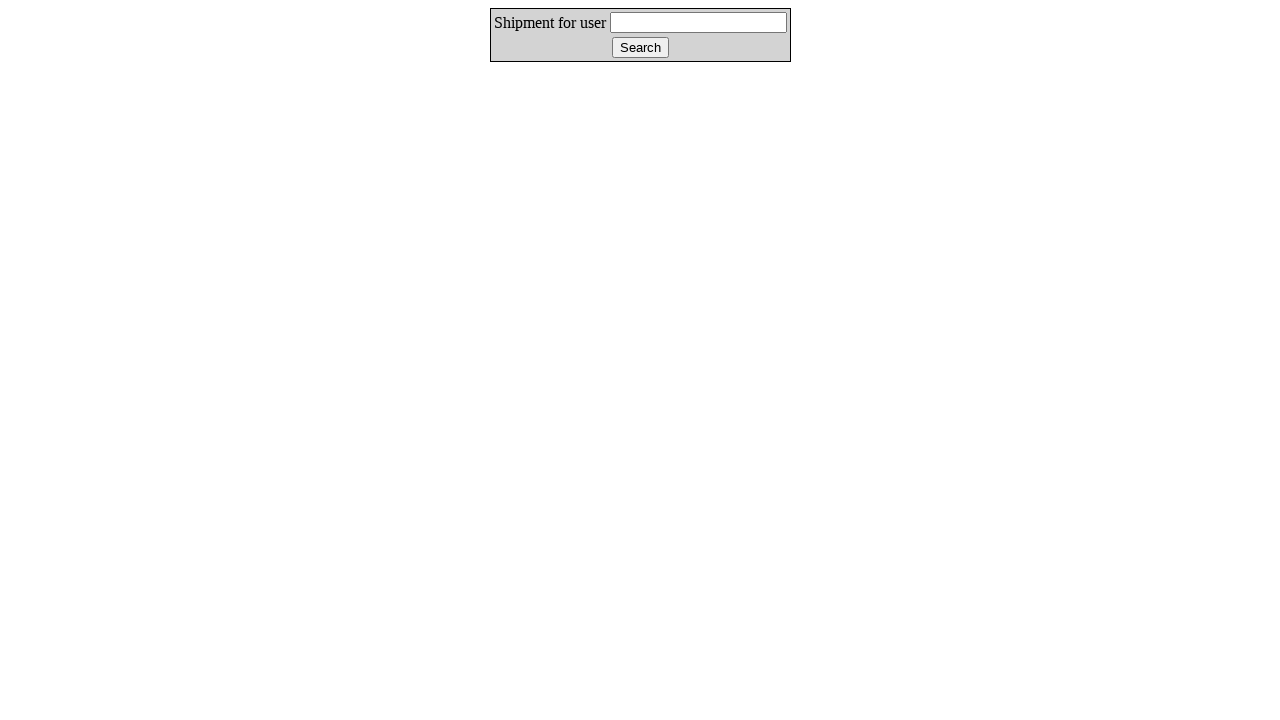

Cleared the user ID field on #userId
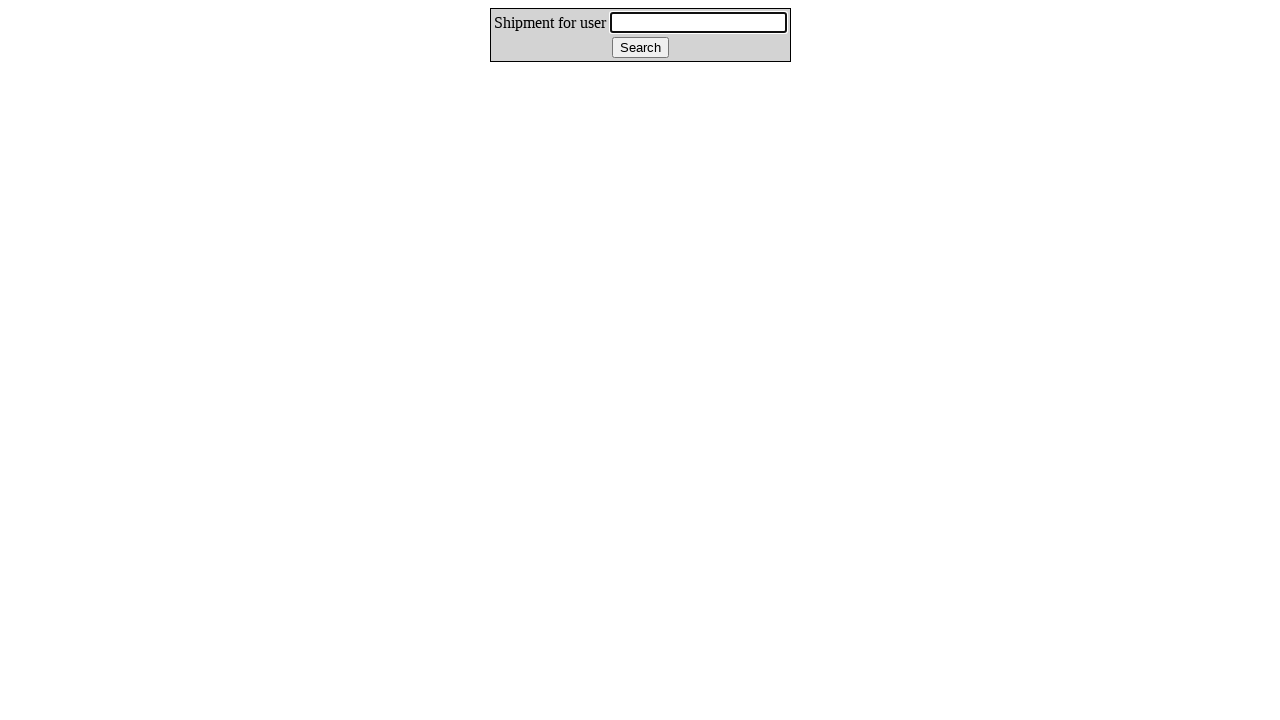

Filled user ID field with 'Shamili' on #userId
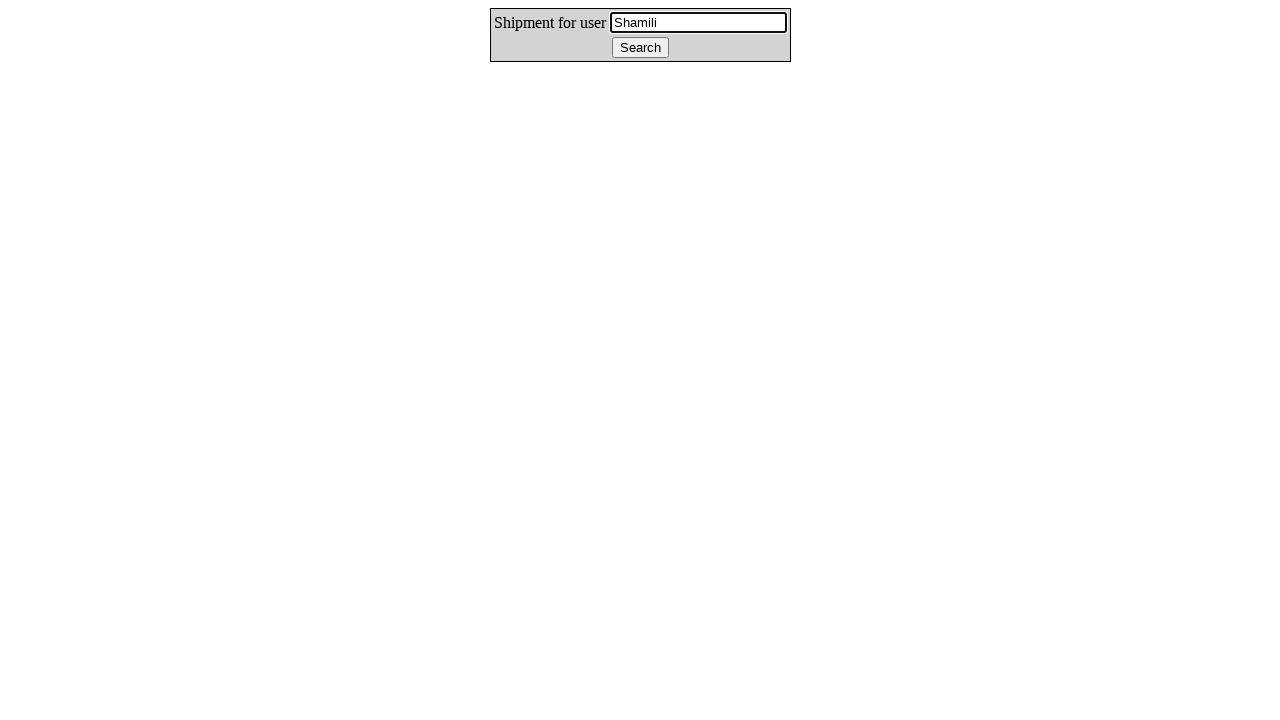

Clicked the track button to submit the shipment tracking form at (640, 48) on #track
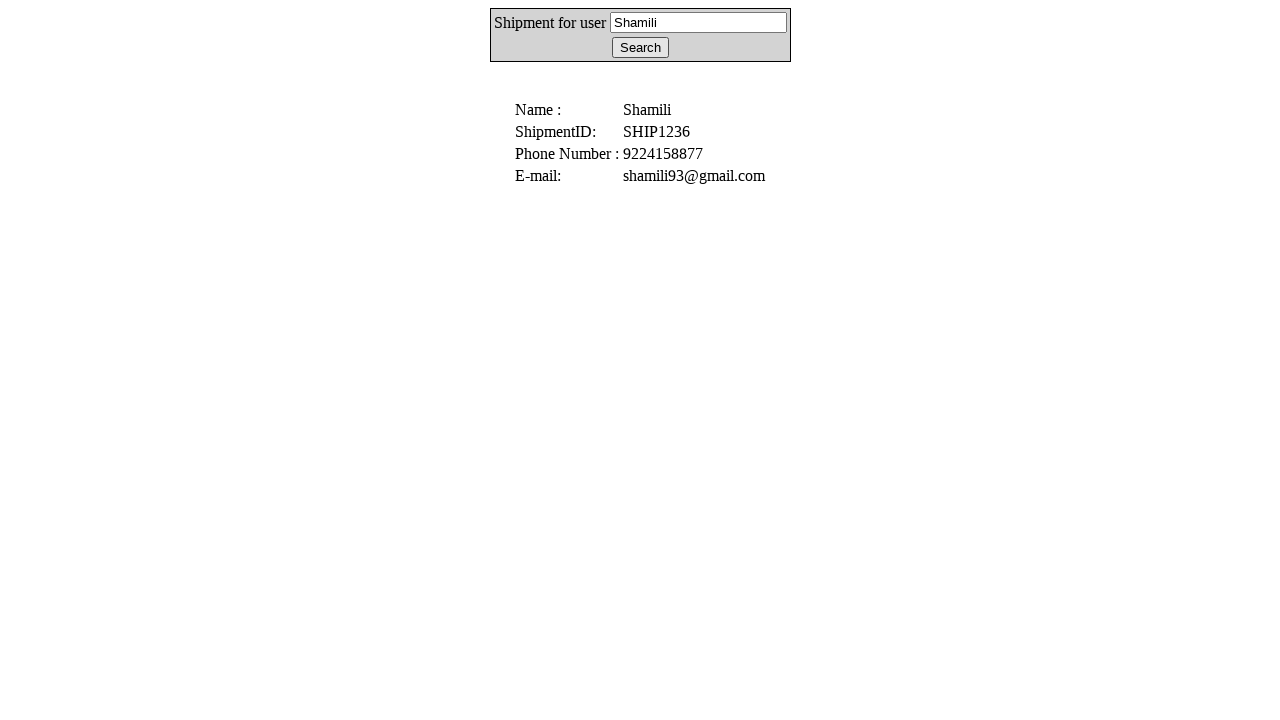

Shipment results section loaded
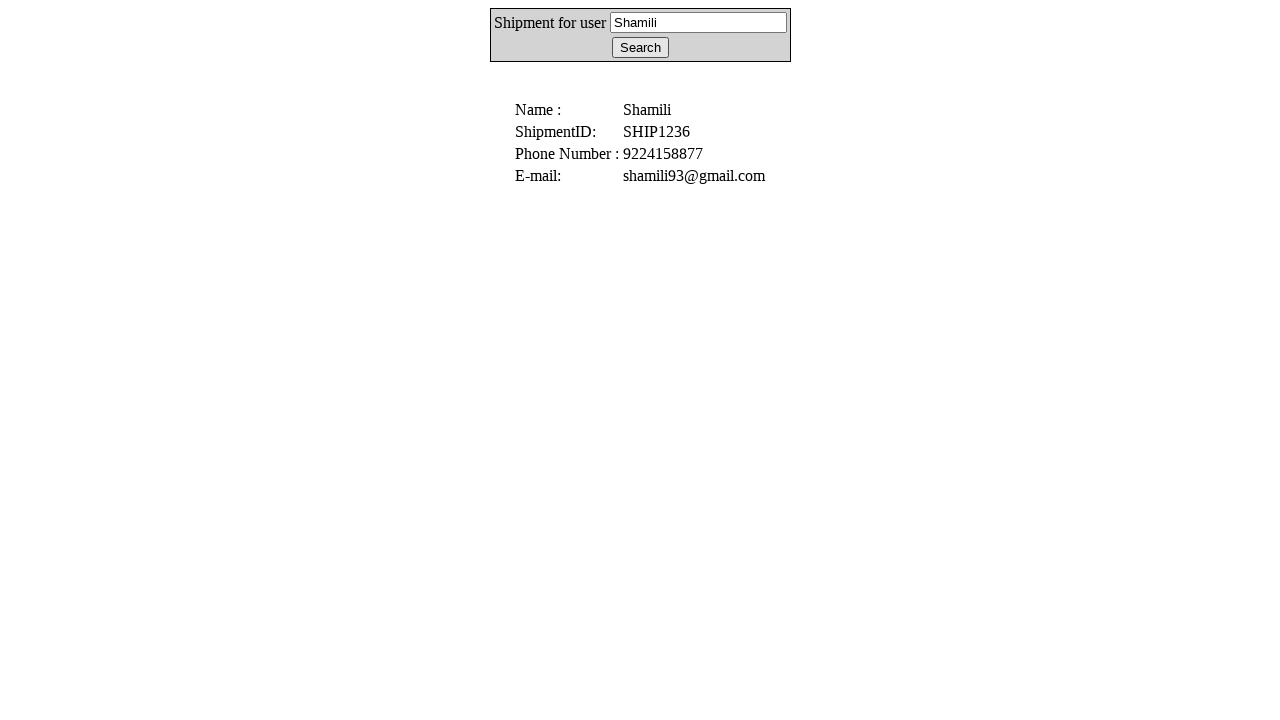

Name result element is present in shipment details
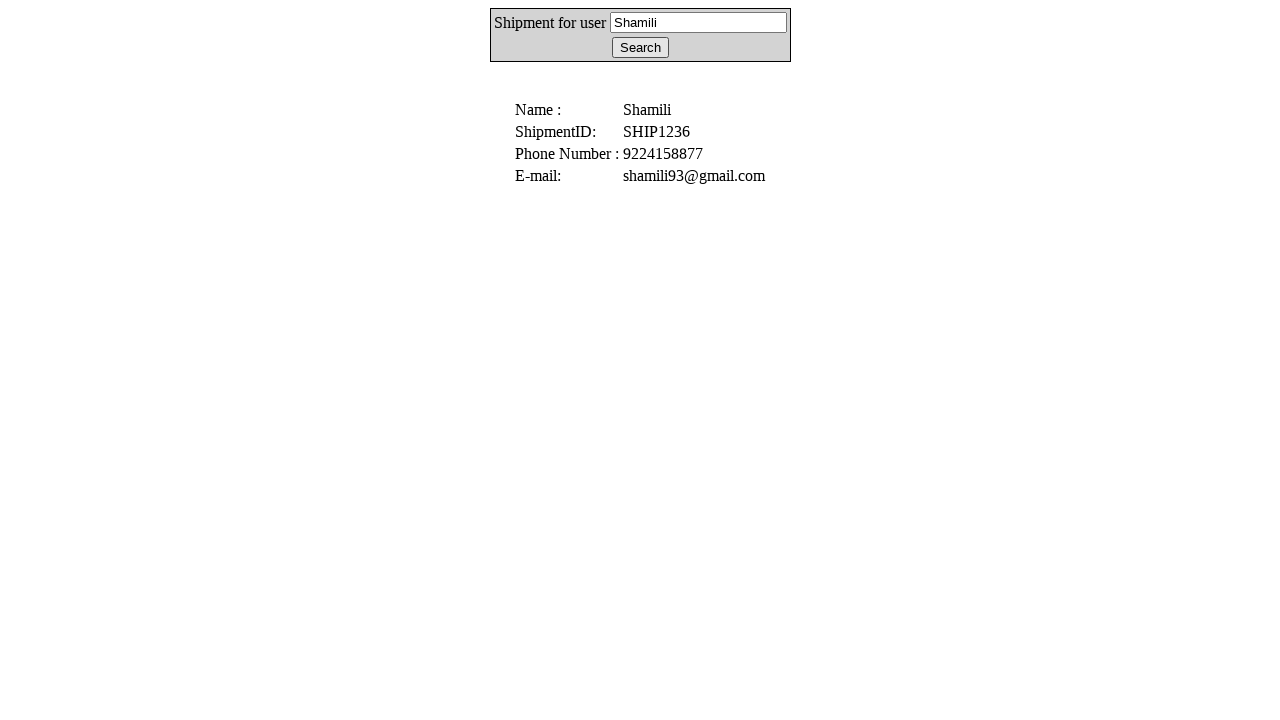

Email result element is present in shipment details
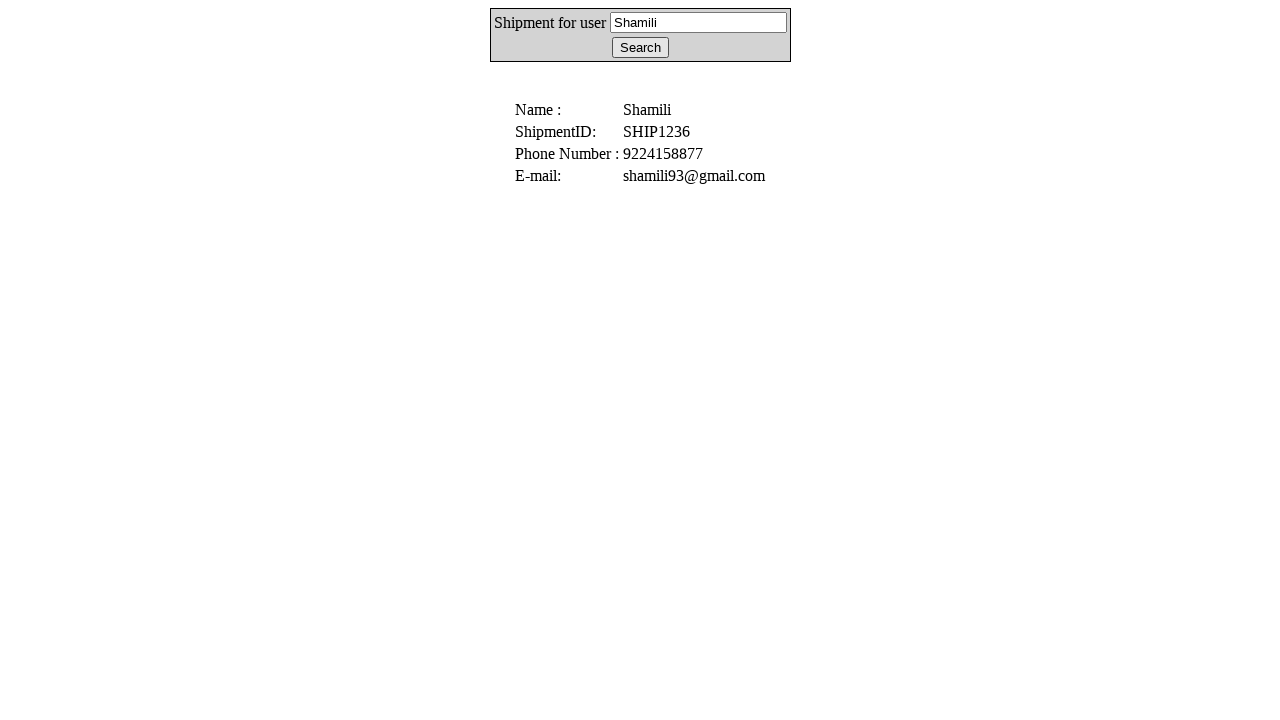

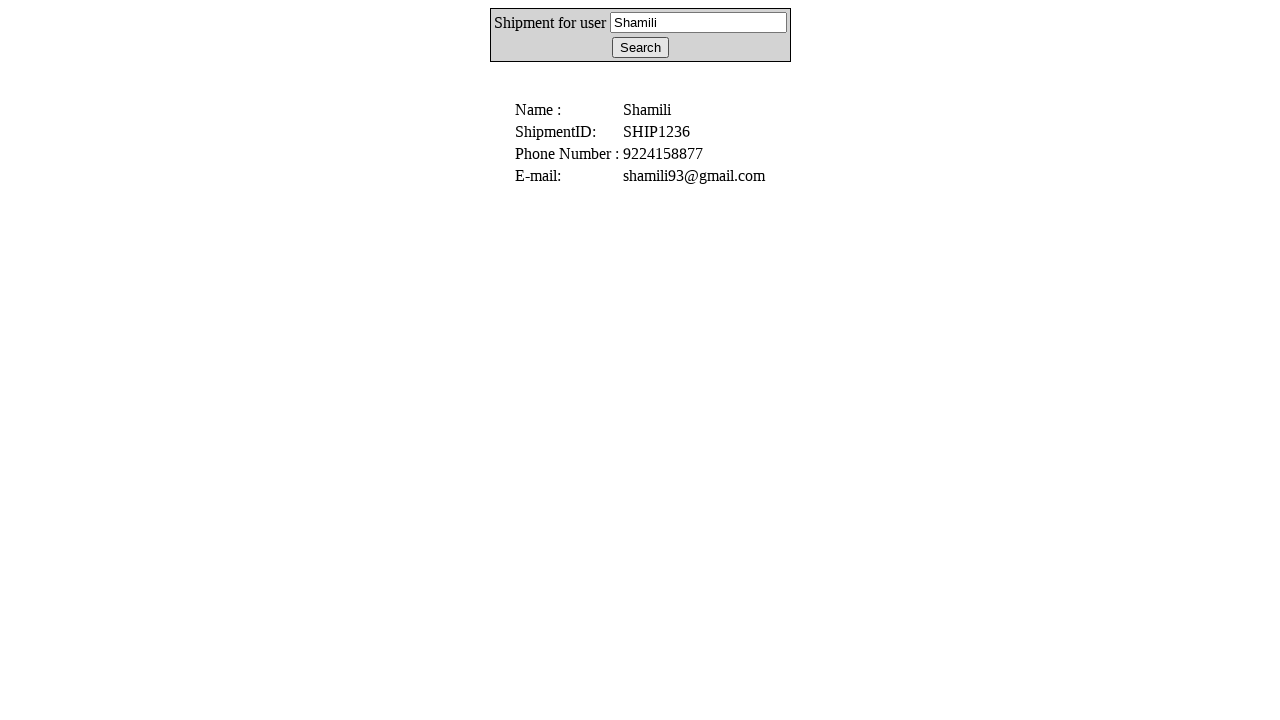